Tests browser back button navigation between filter views

Starting URL: https://demo.playwright.dev/todomvc

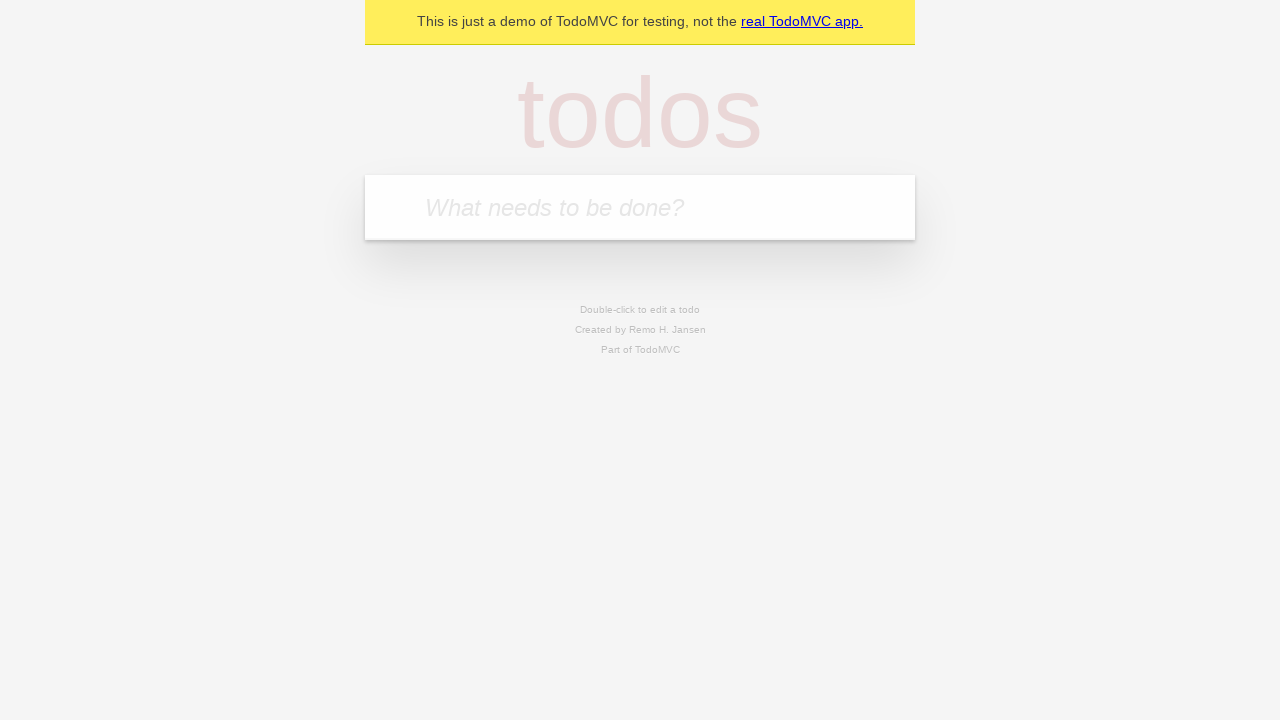

Filled todo input with 'buy some cheese' on internal:attr=[placeholder="What needs to be done?"i]
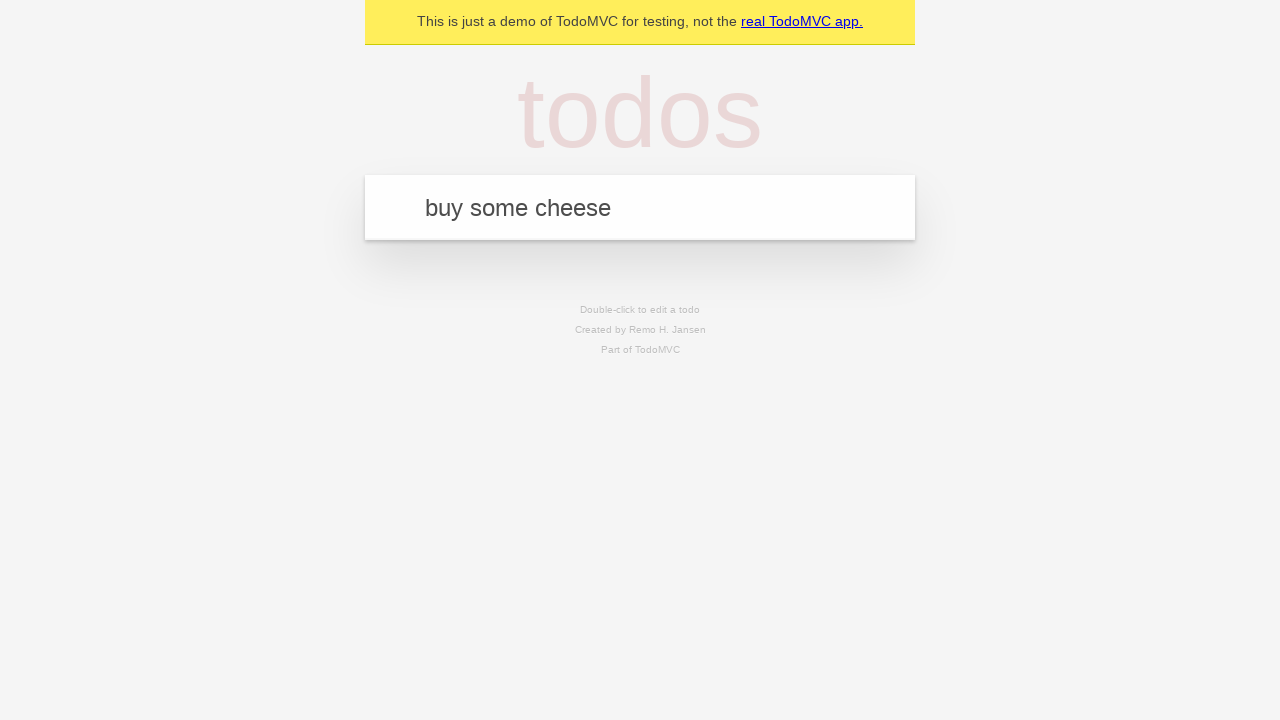

Pressed Enter to add first todo on internal:attr=[placeholder="What needs to be done?"i]
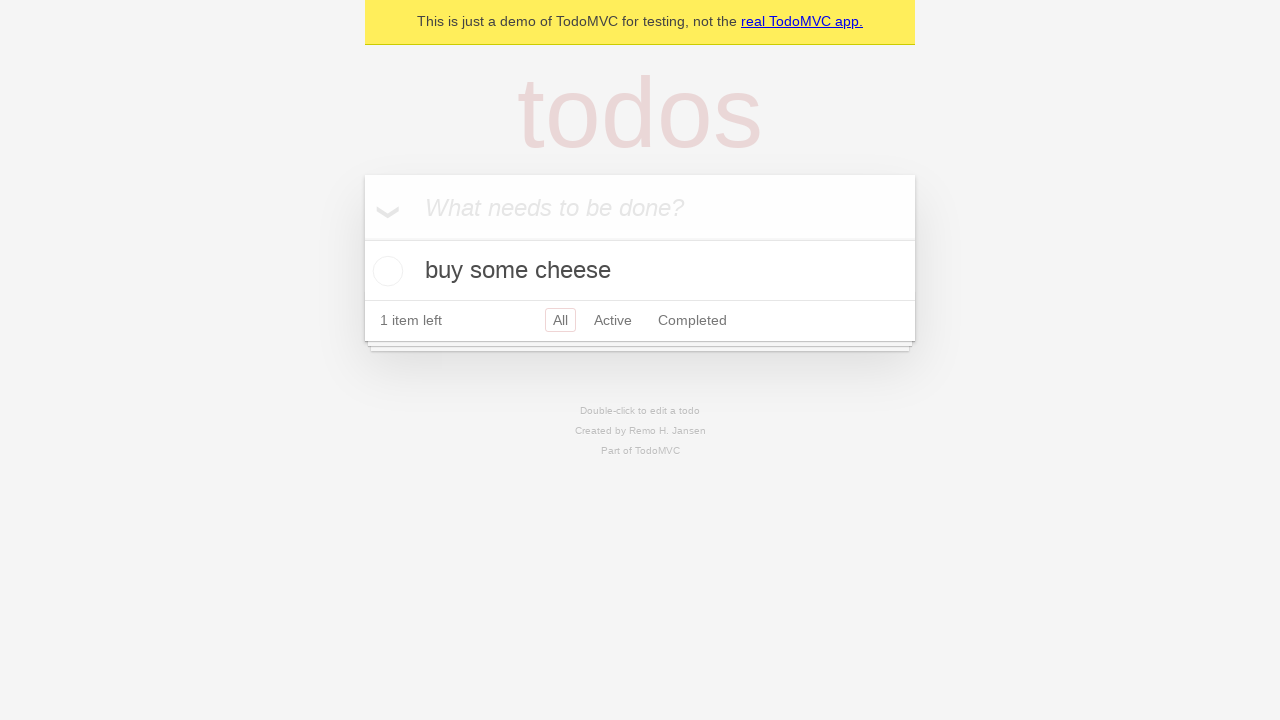

Filled todo input with 'feed the cat' on internal:attr=[placeholder="What needs to be done?"i]
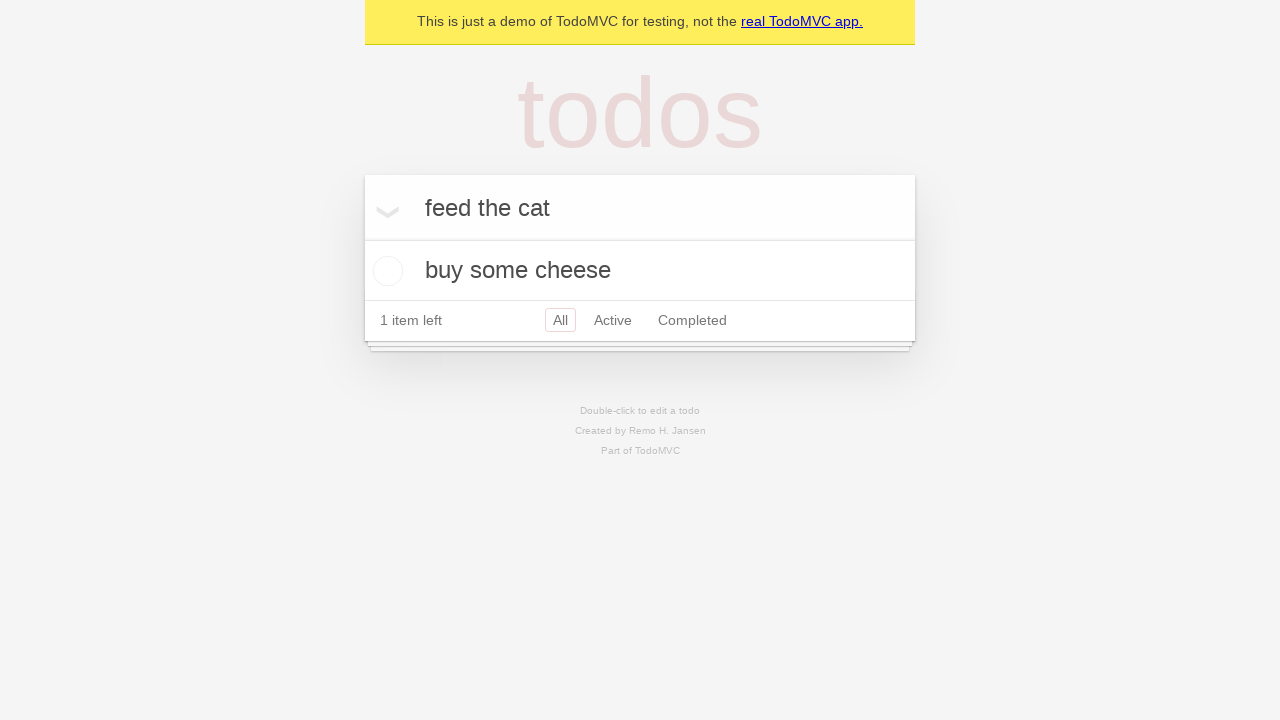

Pressed Enter to add second todo on internal:attr=[placeholder="What needs to be done?"i]
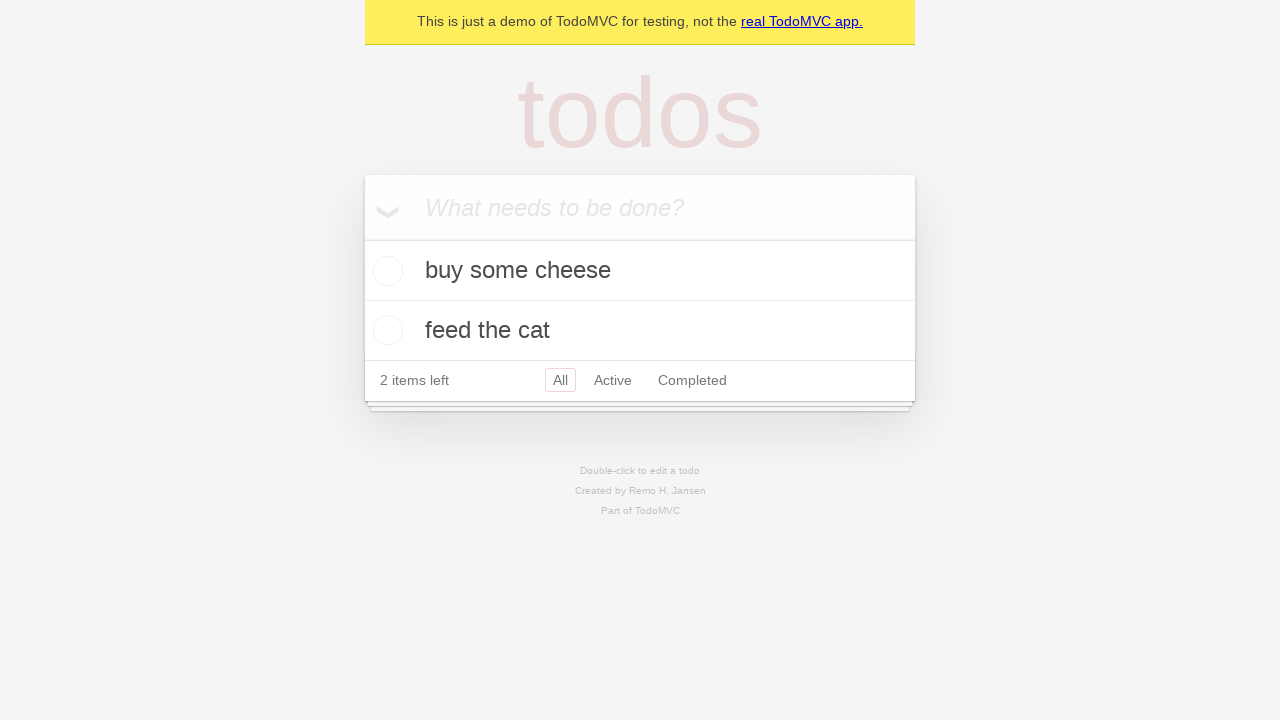

Filled todo input with 'book a doctors appointment' on internal:attr=[placeholder="What needs to be done?"i]
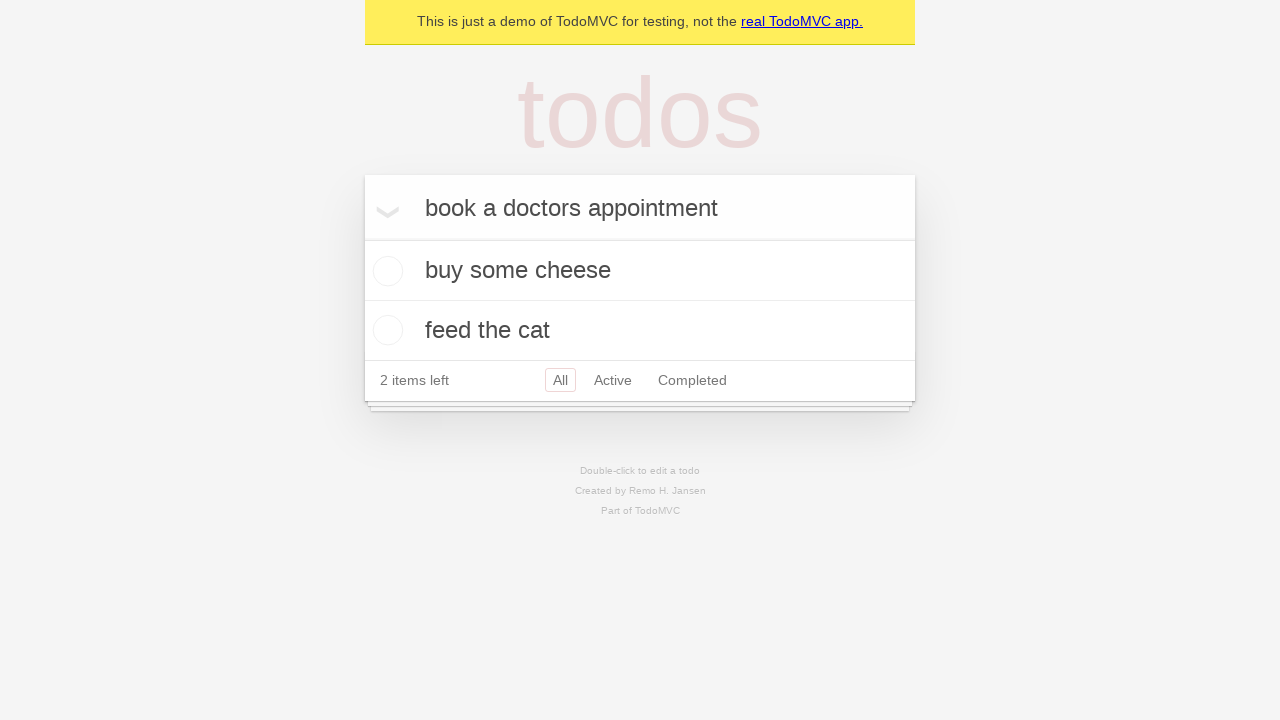

Pressed Enter to add third todo on internal:attr=[placeholder="What needs to be done?"i]
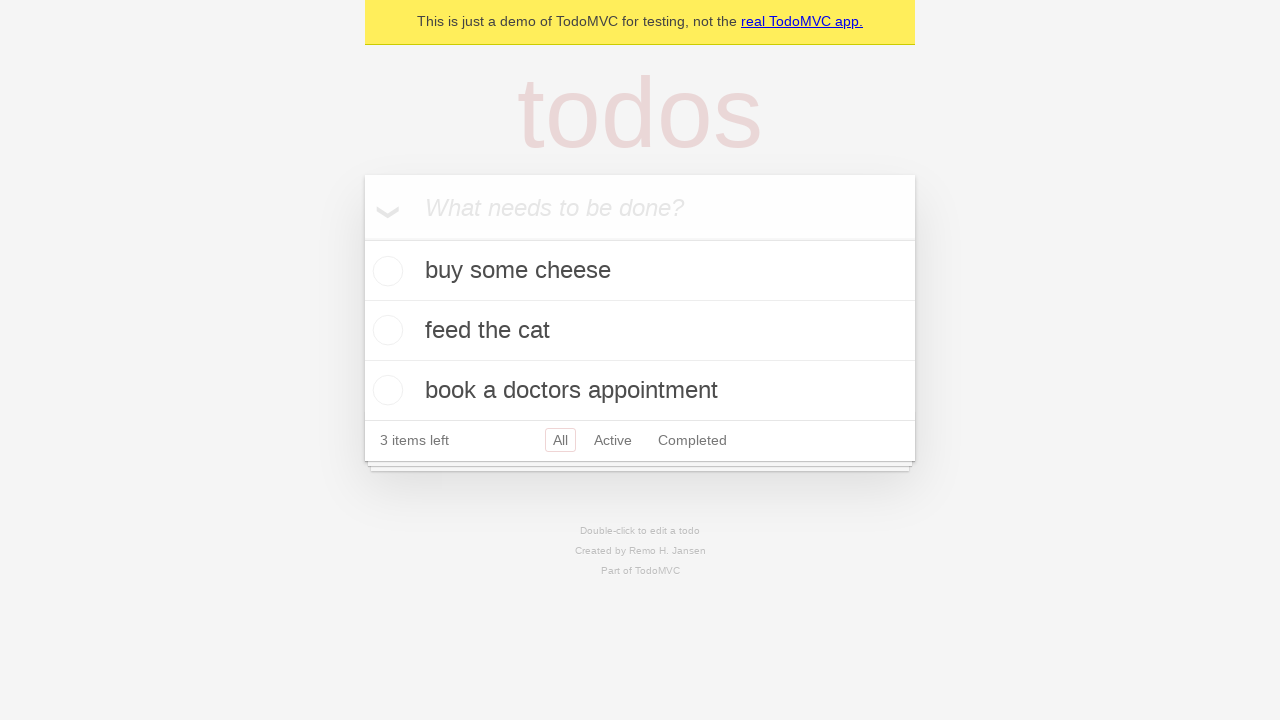

Checked the second todo to mark it as completed at (385, 330) on internal:testid=[data-testid="todo-item"s] >> nth=1 >> internal:role=checkbox
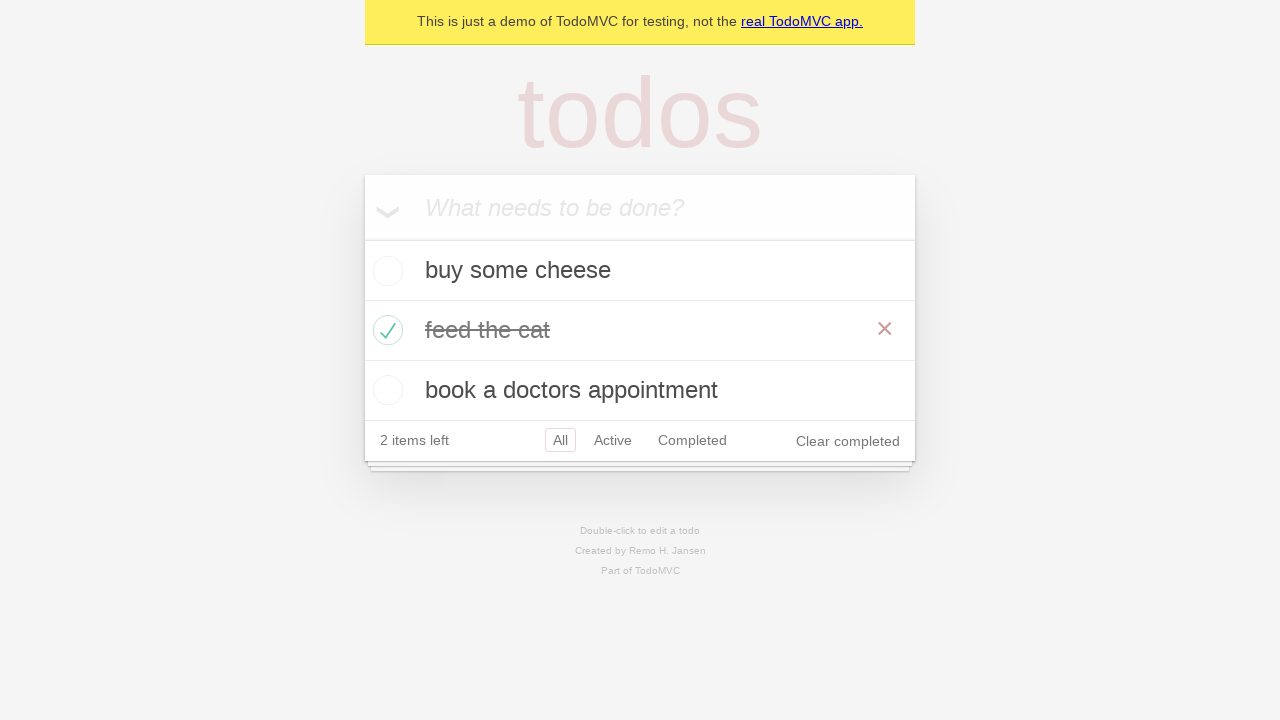

Clicked 'All' filter link at (560, 440) on internal:role=link[name="All"i]
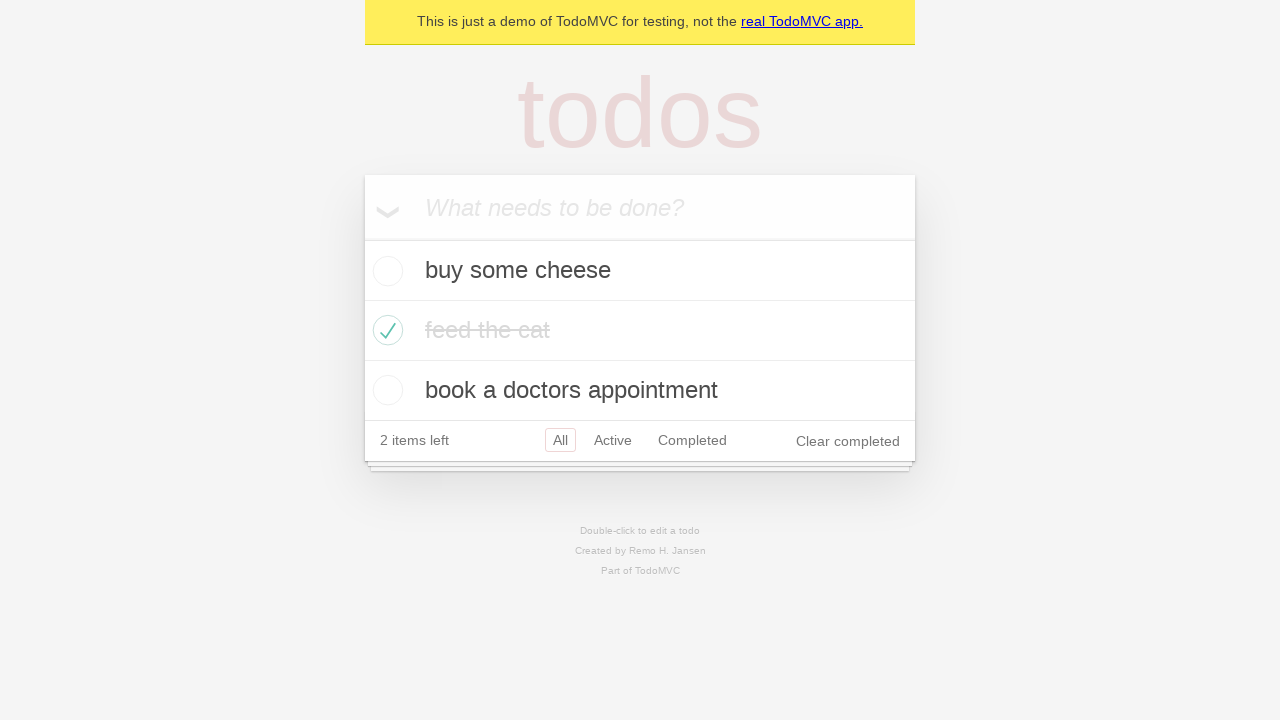

Clicked 'Active' filter link at (613, 440) on internal:role=link[name="Active"i]
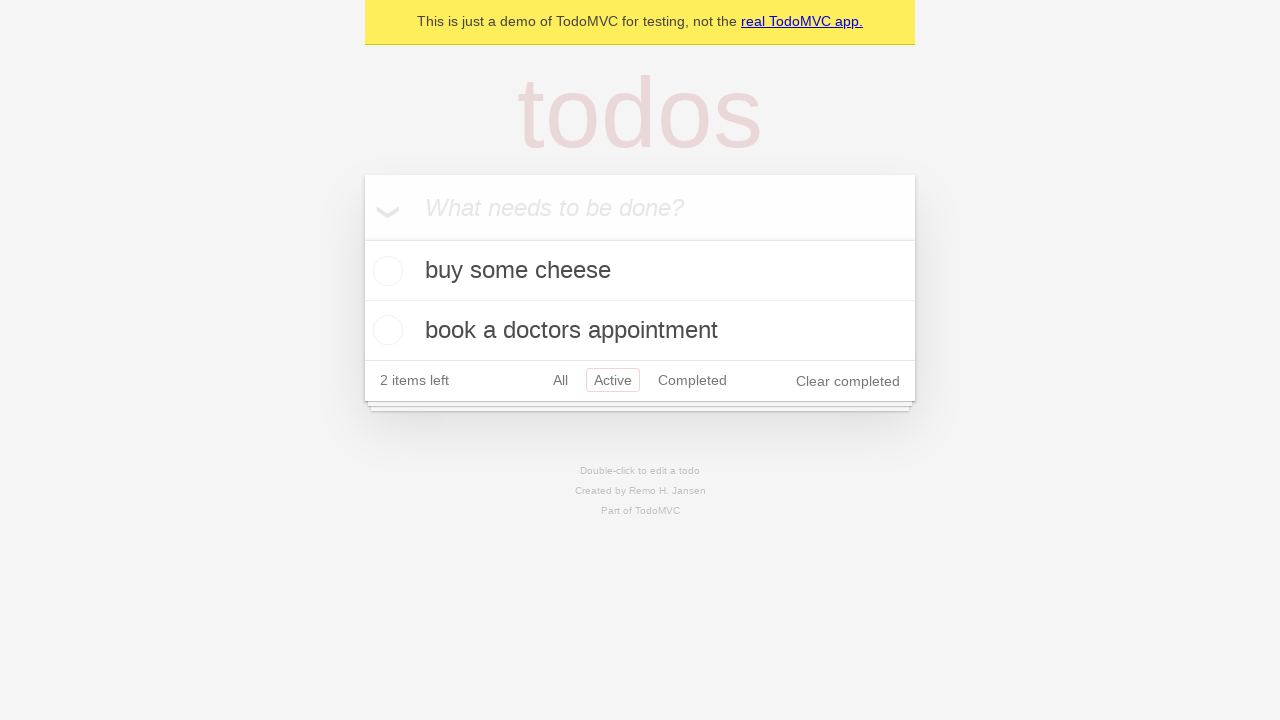

Clicked 'Completed' filter link at (692, 380) on internal:role=link[name="Completed"i]
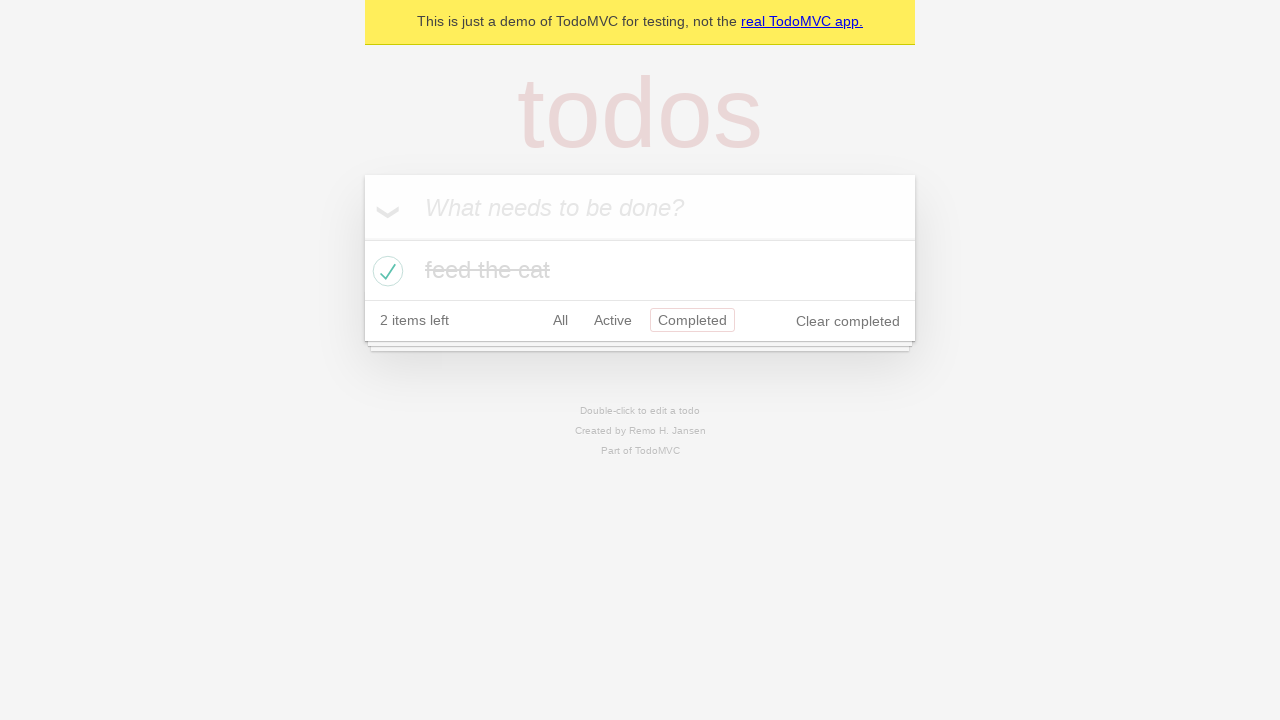

Navigated back one page in browser history
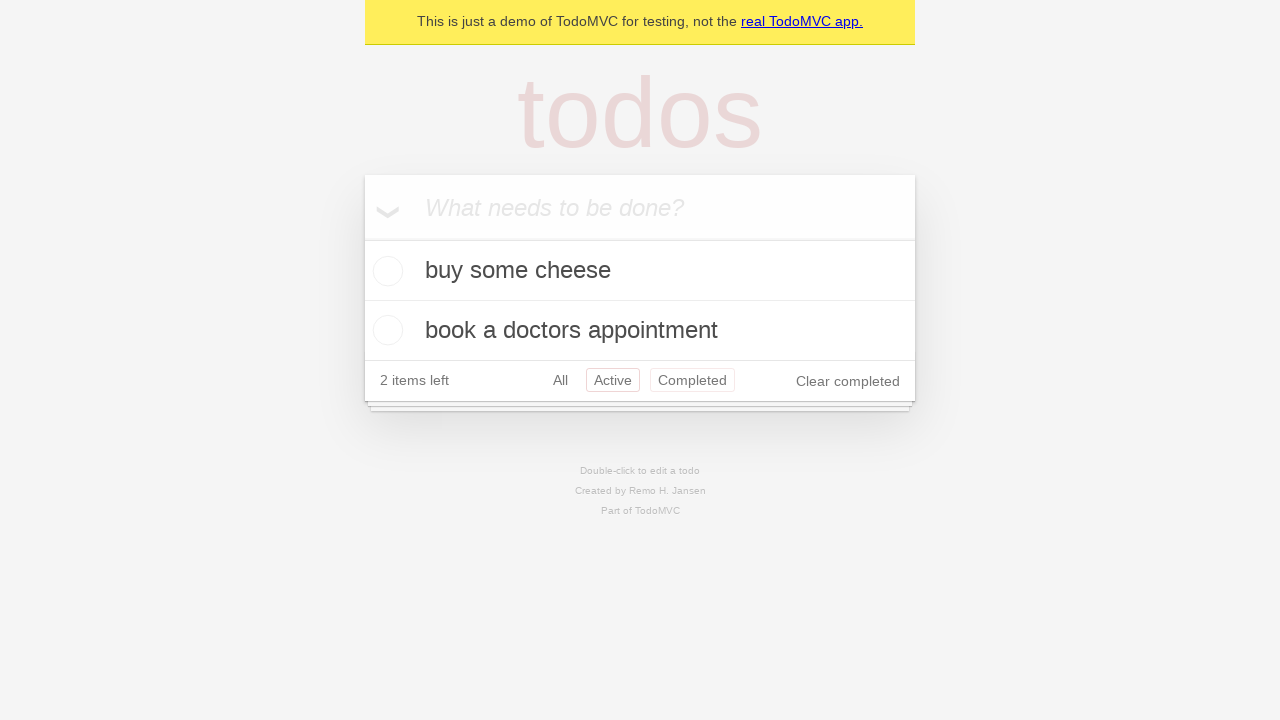

Navigated back one more page in browser history
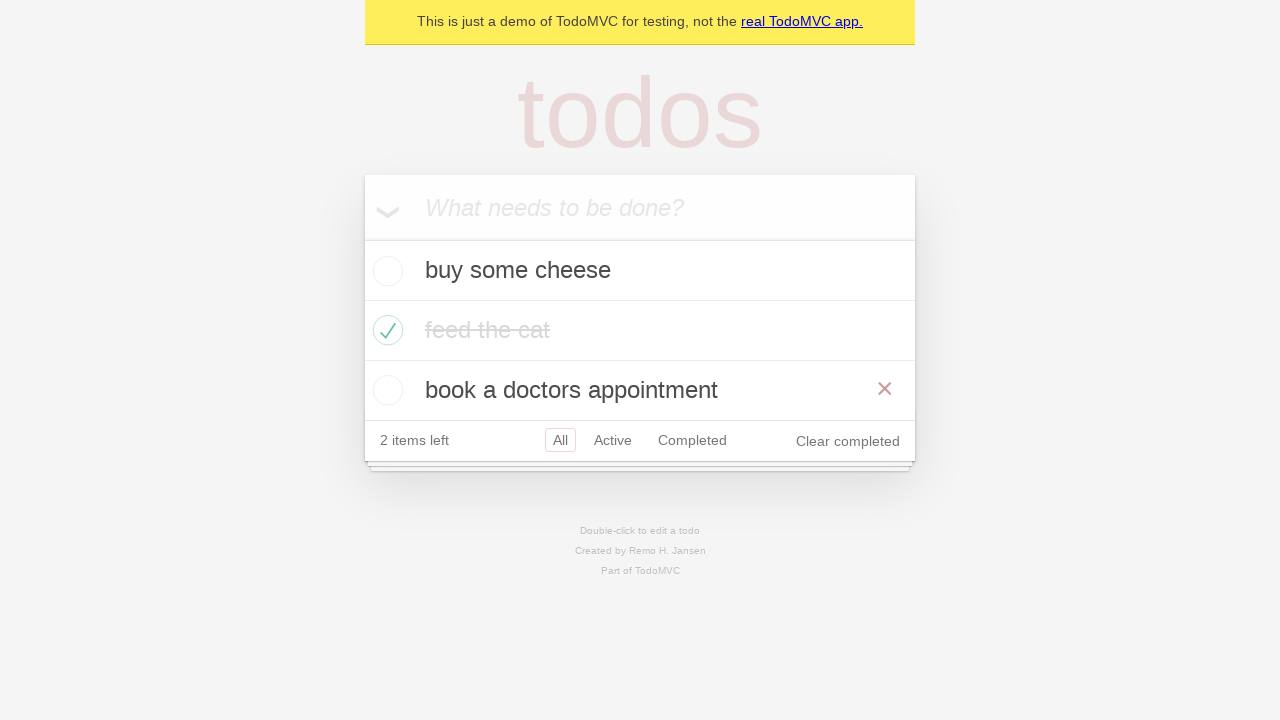

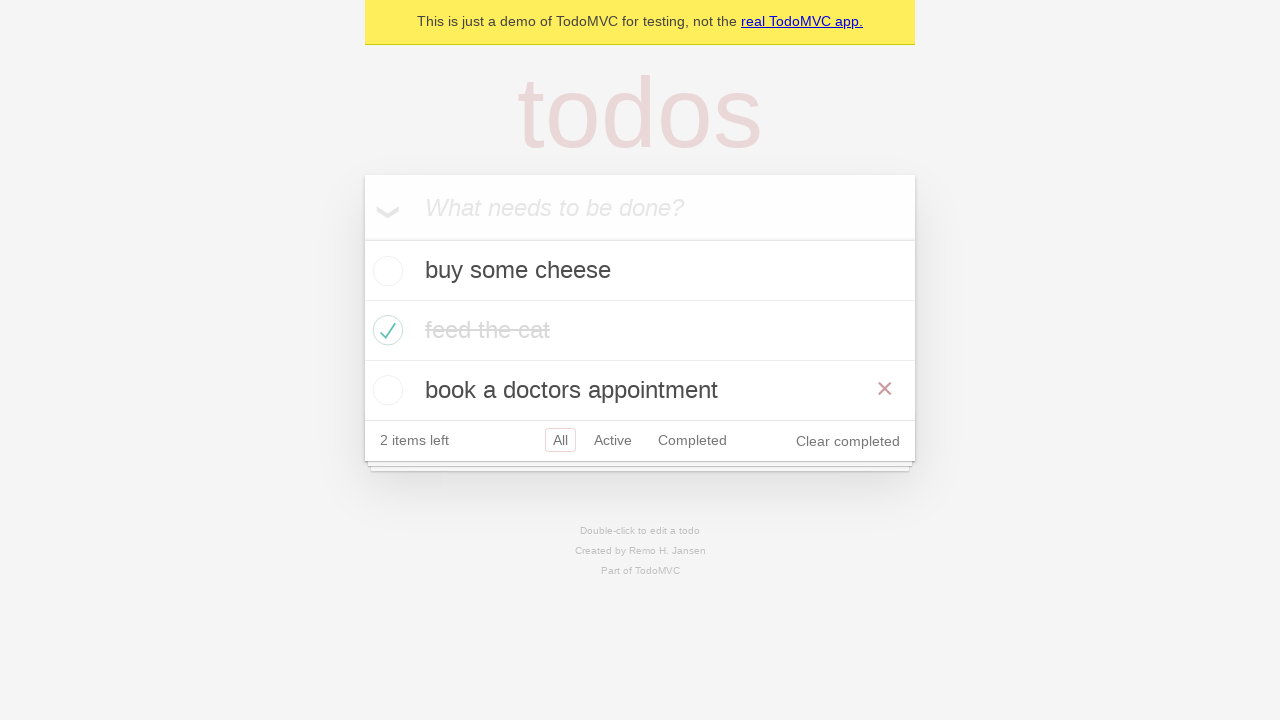